Tests Swiggy location search by entering a location in the search field

Starting URL: https://www.swiggy.com/

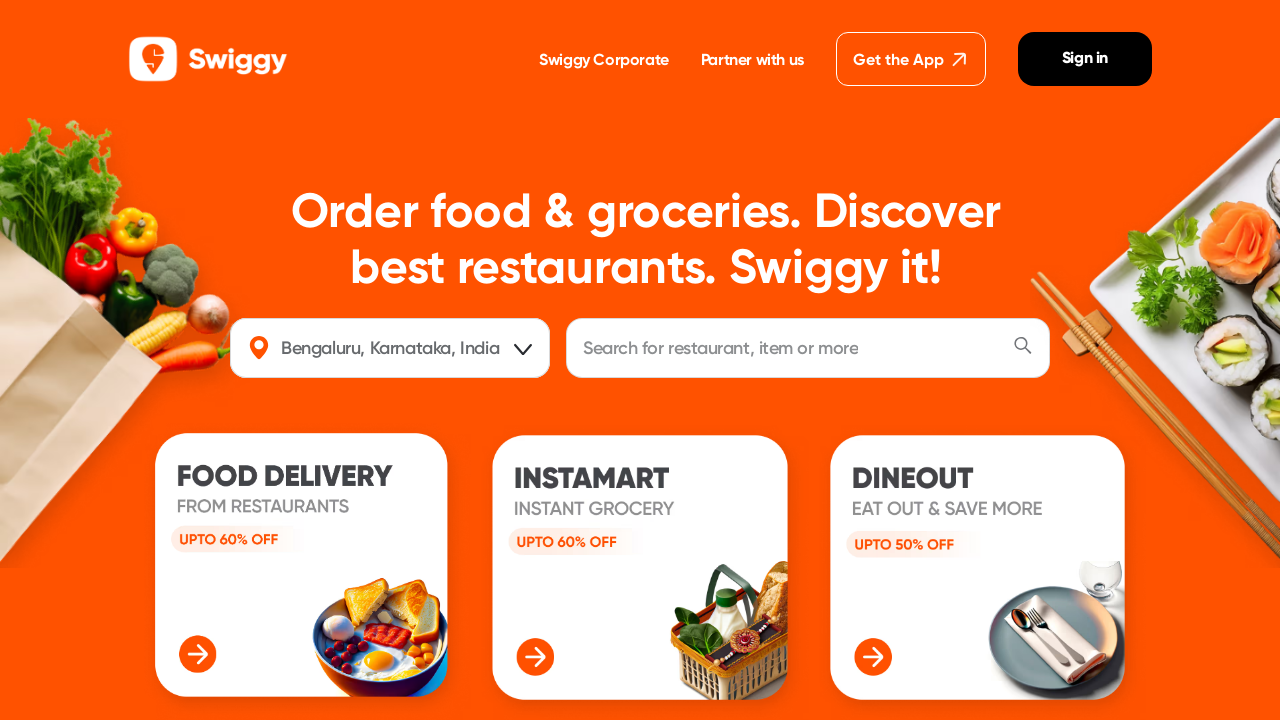

Filled location field with 'Sholinganallur' on #location
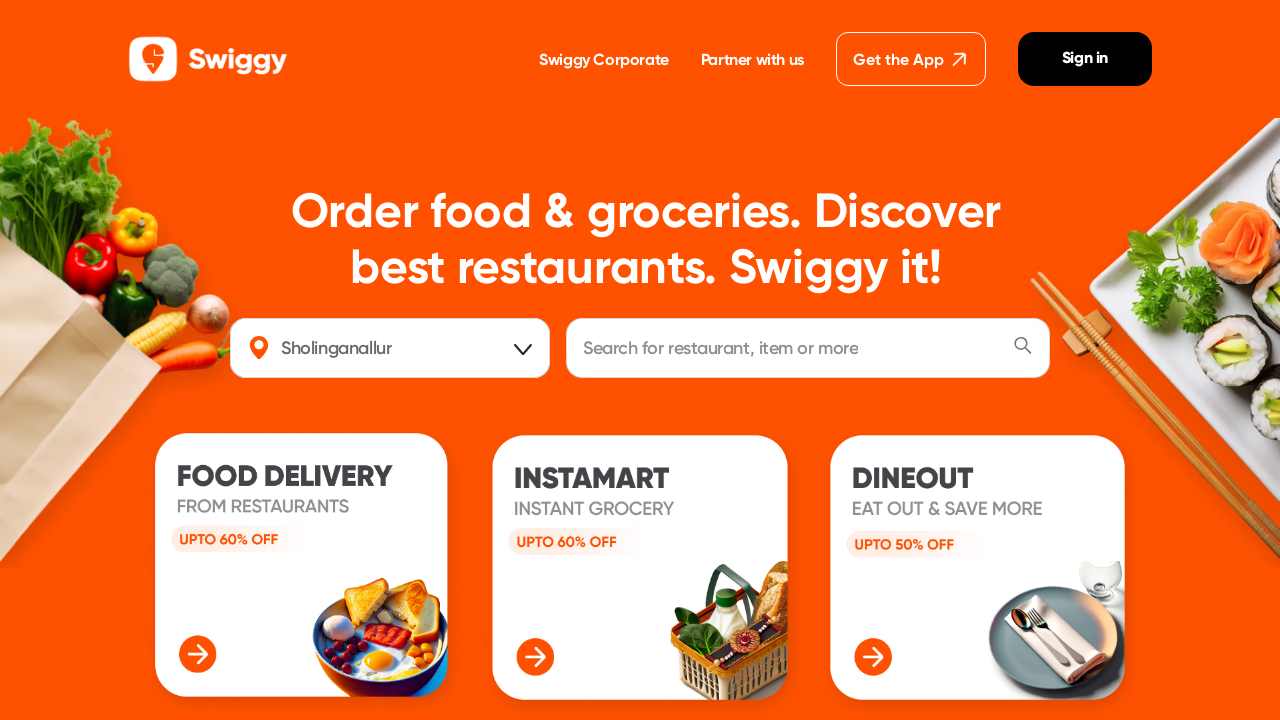

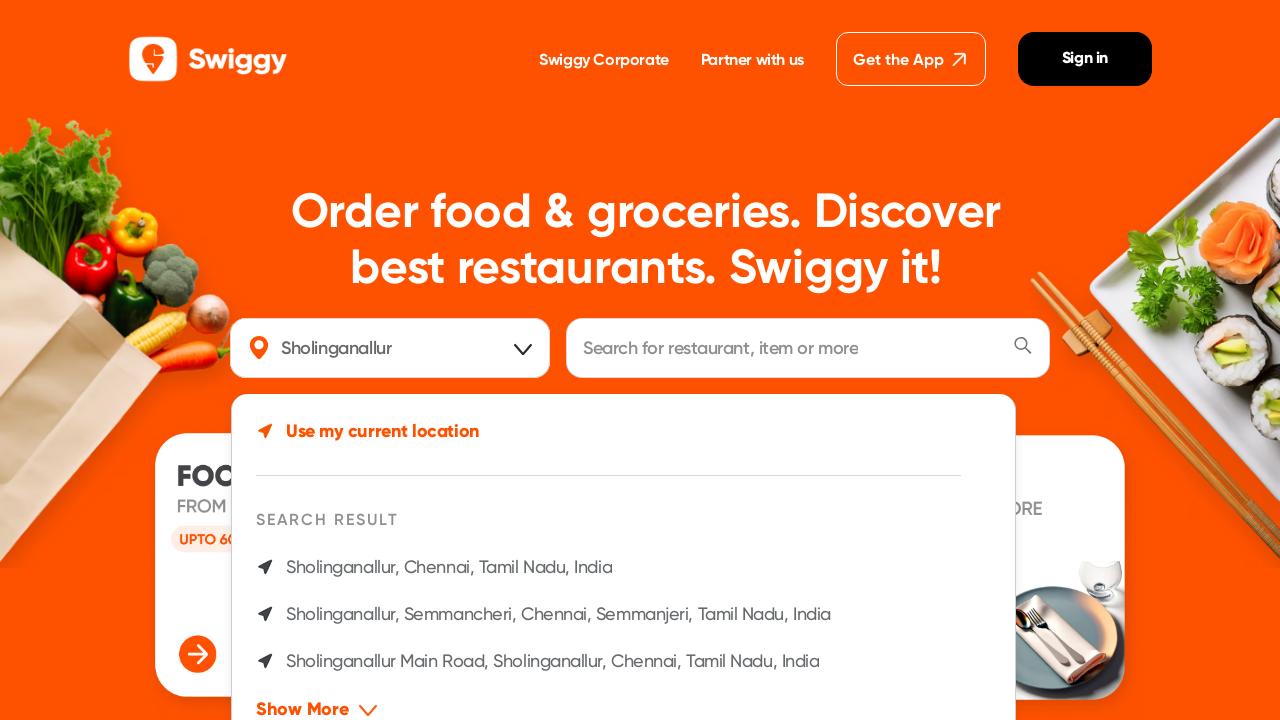